Tests negative registration scenario by attempting to register with an invalid email format (missing @ symbol) to verify form validation.

Starting URL: https://contacts-app.tobbymarshall815.vercel.app/home

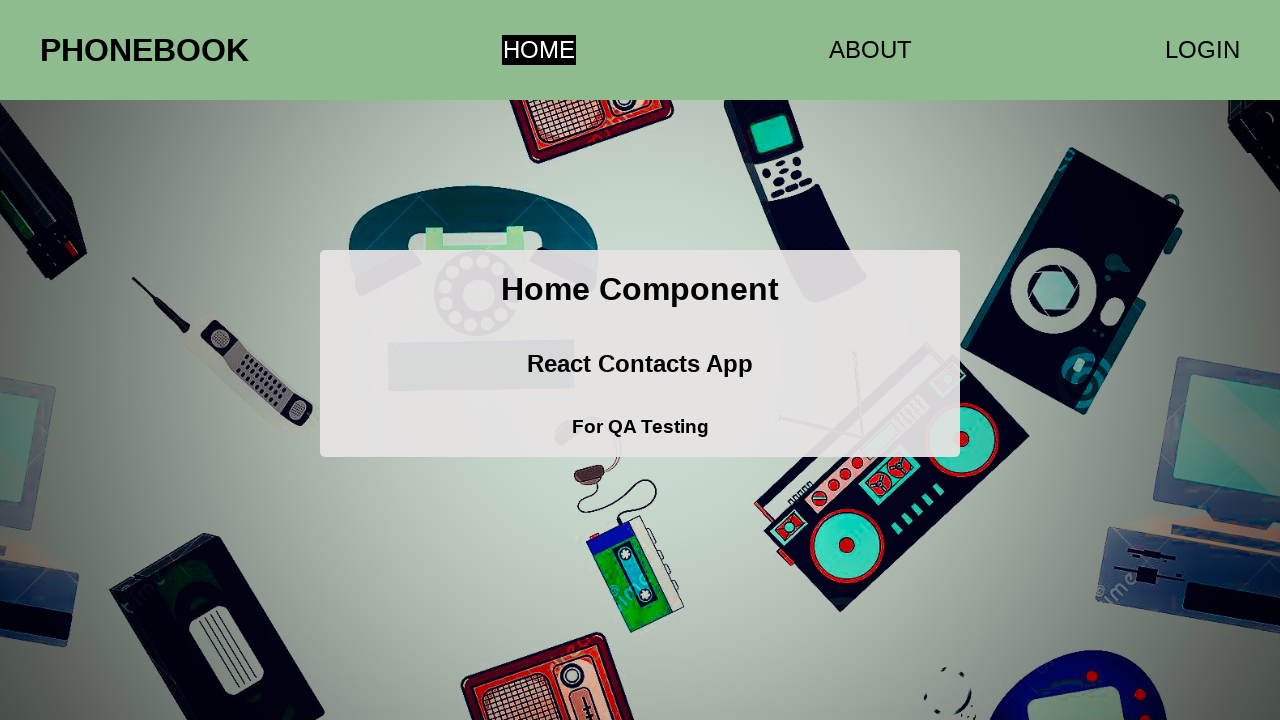

Clicked login link to navigate to registration form at (1202, 50) on a[href='/login']
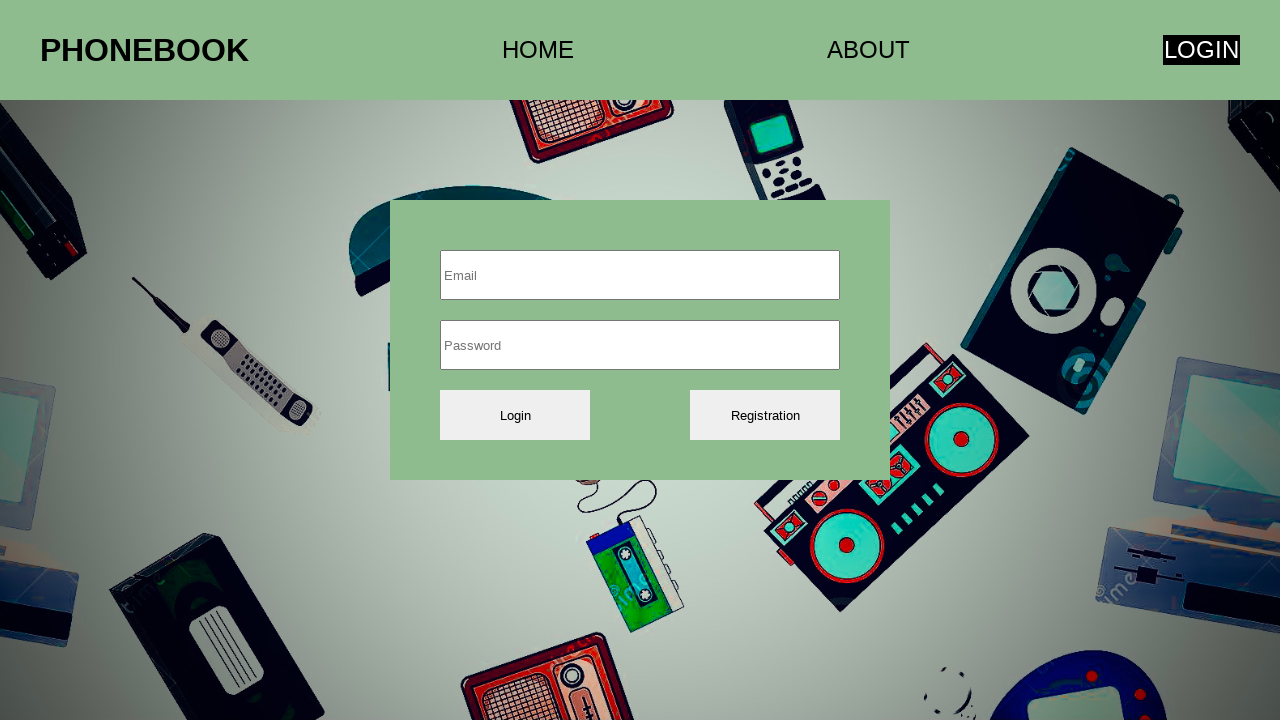

Input fields loaded
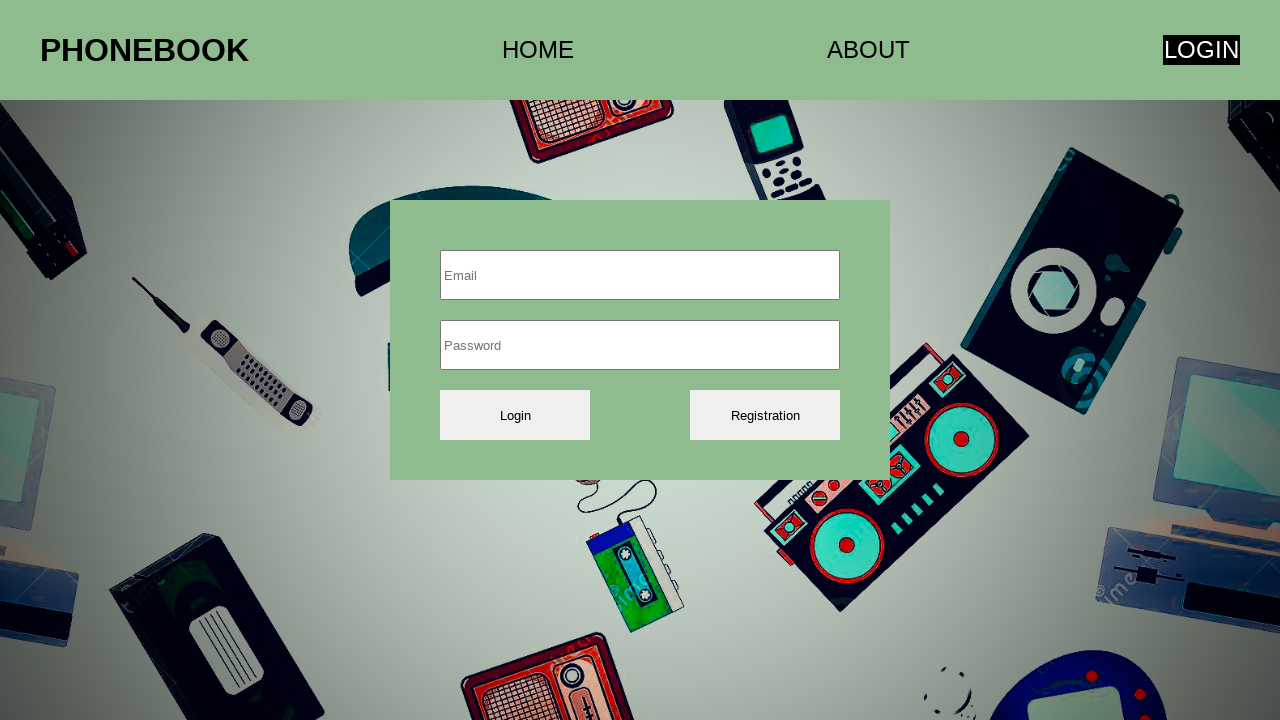

Filled email field with invalid format (missing @ symbol): 'invaliduser2953gmail.com' on input >> nth=0
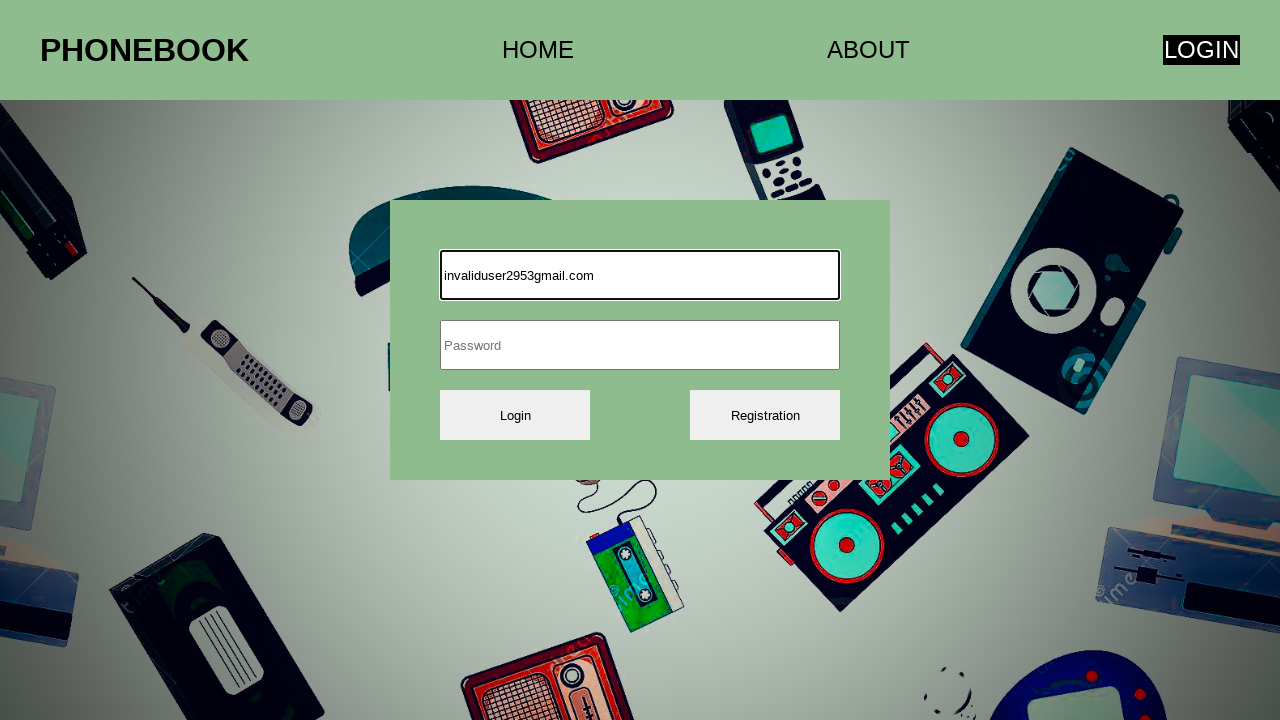

Filled password field with 'Nnoa12345$' on input >> nth=1
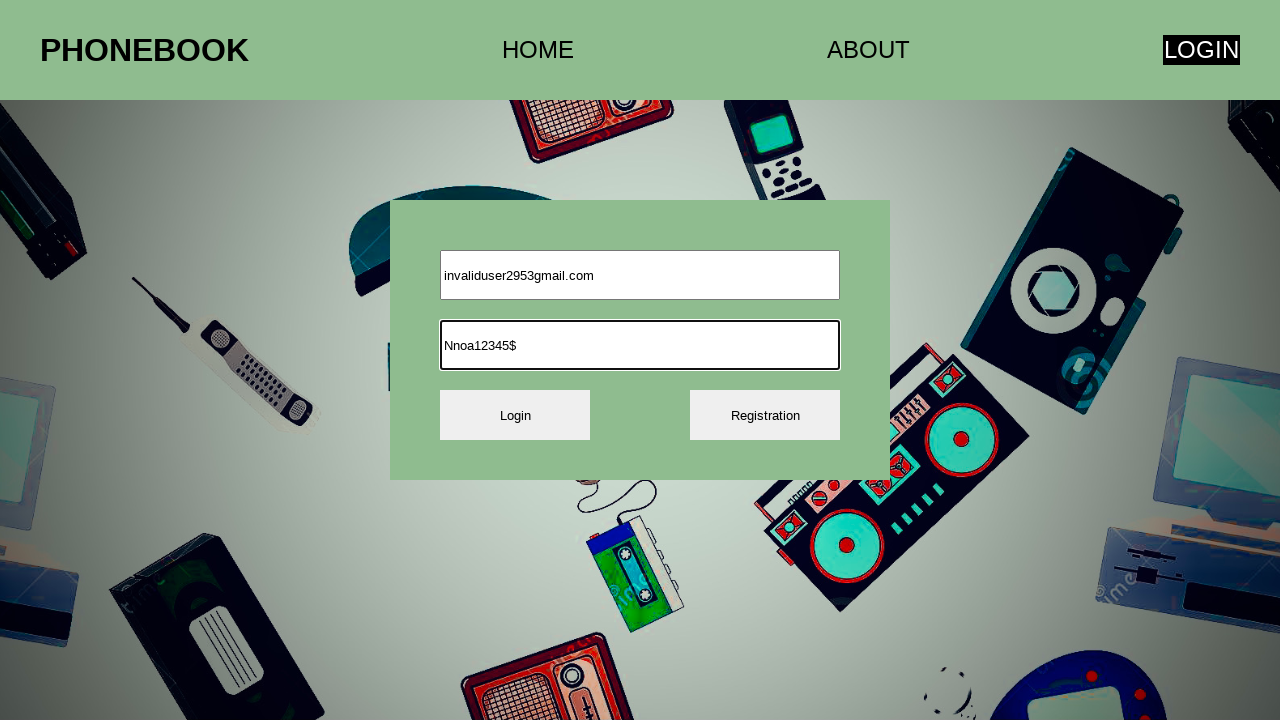

Clicked Registration button to submit form with invalid email at (765, 415) on xpath=//*[text()=' Registration']
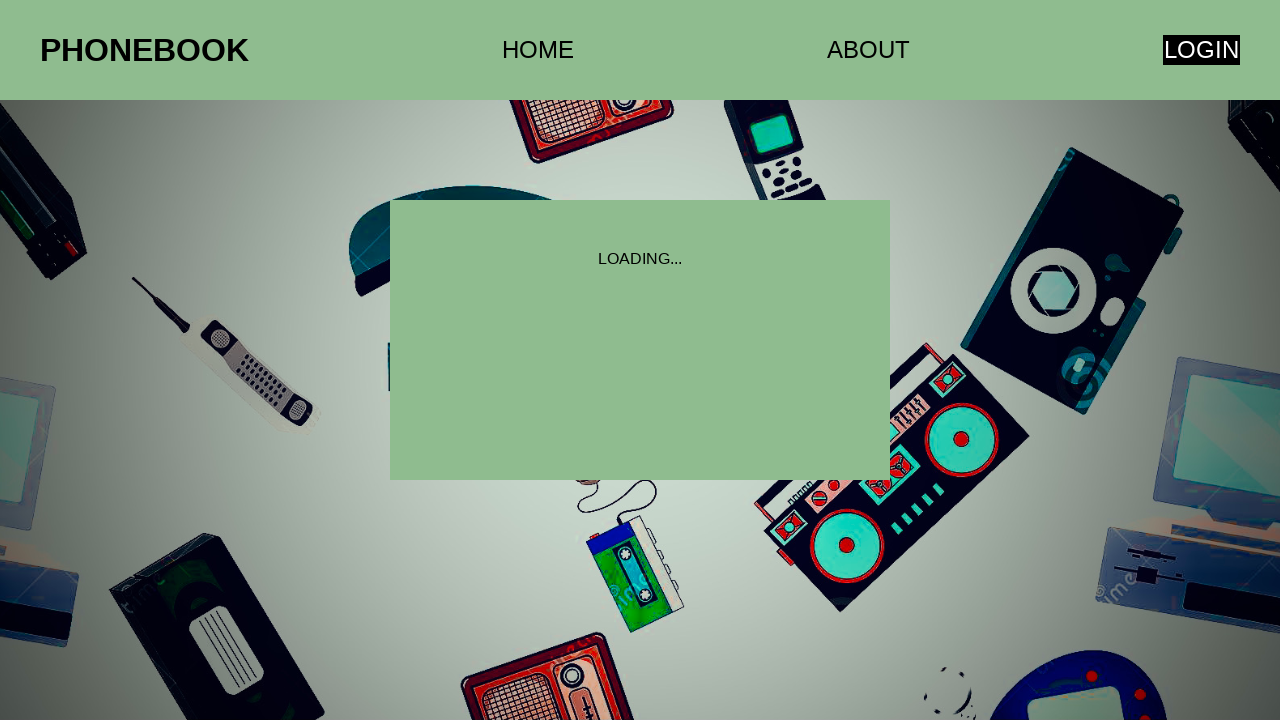

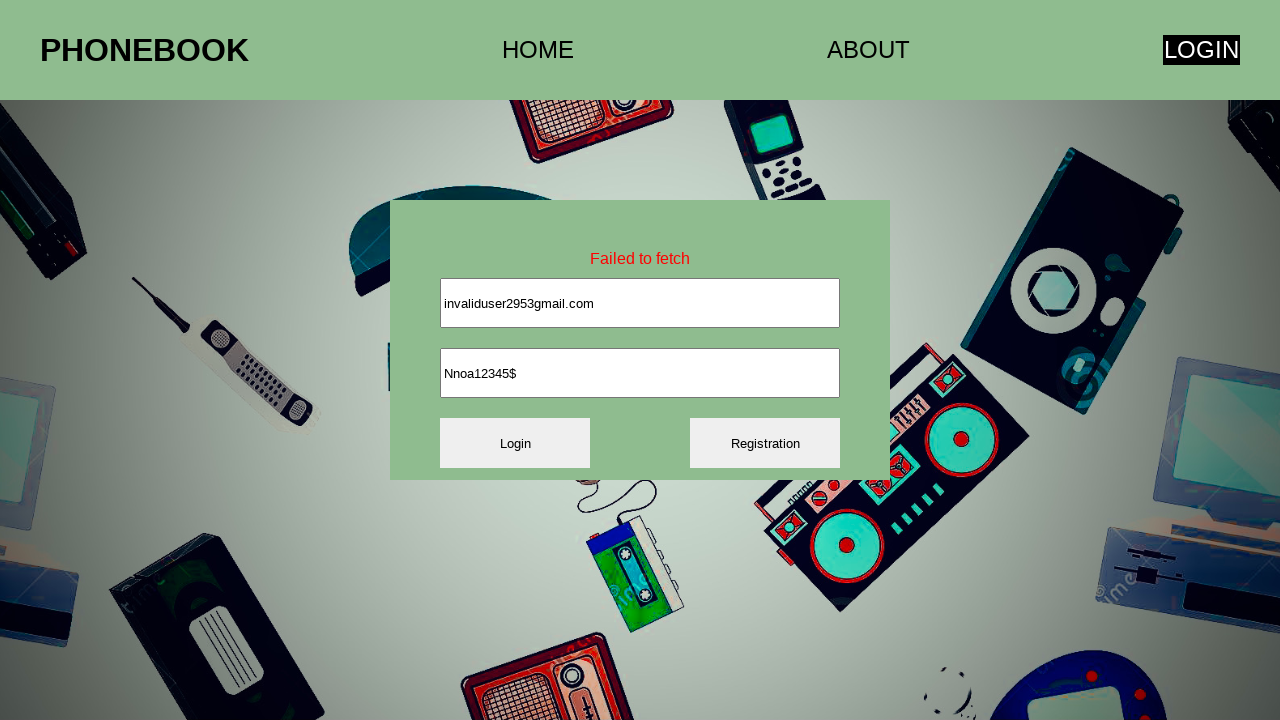